Automates ordering a robot from RobotSpareBin Industries by closing a modal popup, filling out the order form with head type, body type, legs, and address, previewing the robot, and submitting the order.

Starting URL: https://robotsparebinindustries.com/#/robot-order

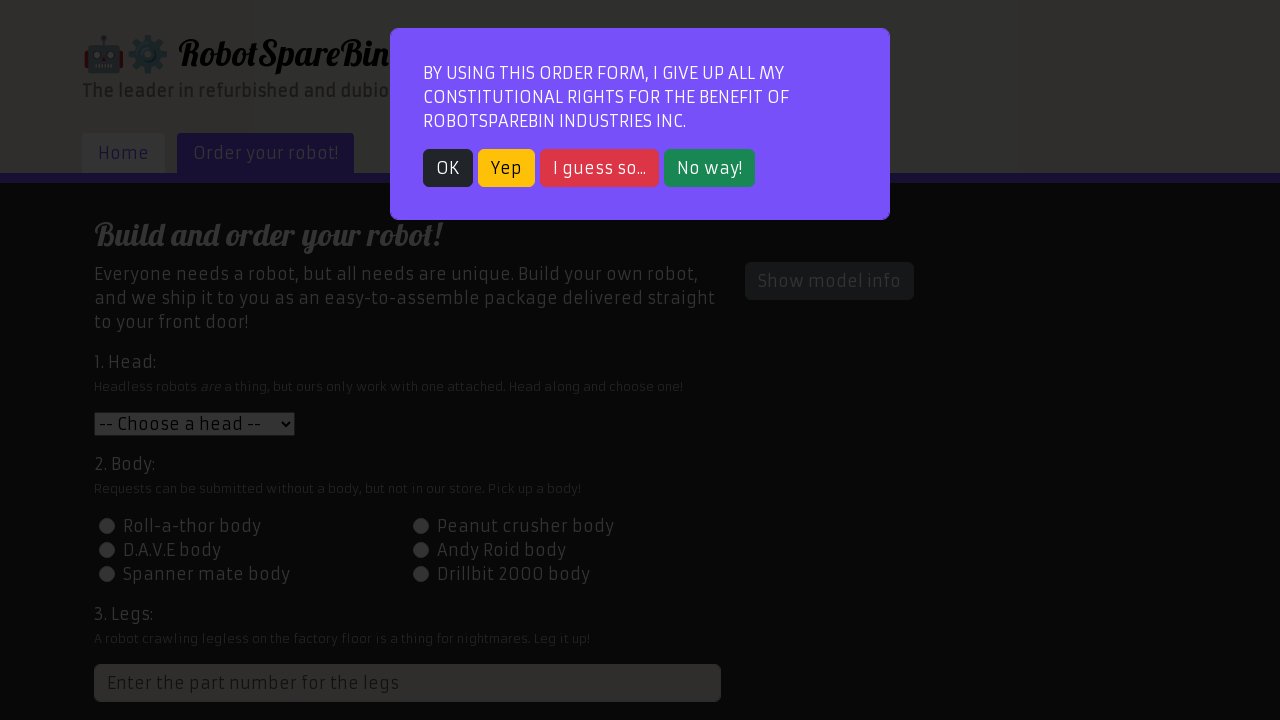

Closed modal popup by clicking 'I guess so...' button at (600, 168) on button:text('I guess so...')
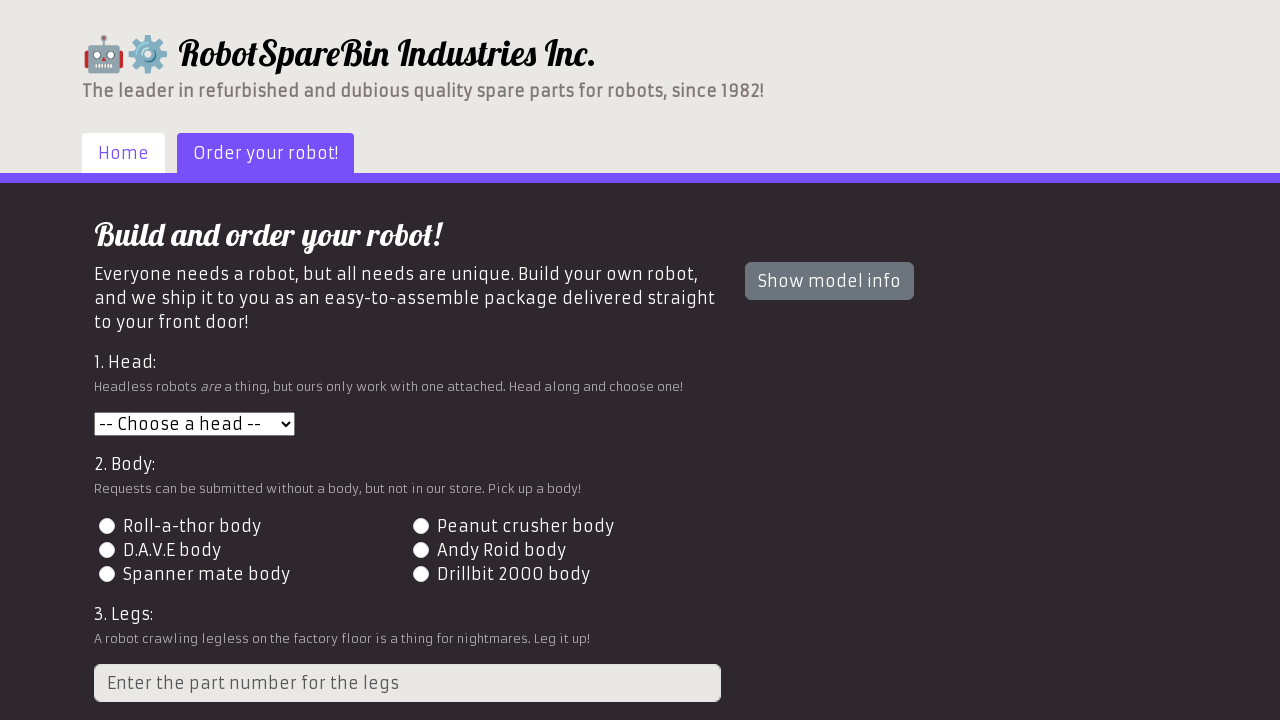

Selected head type 3 from dropdown on #head
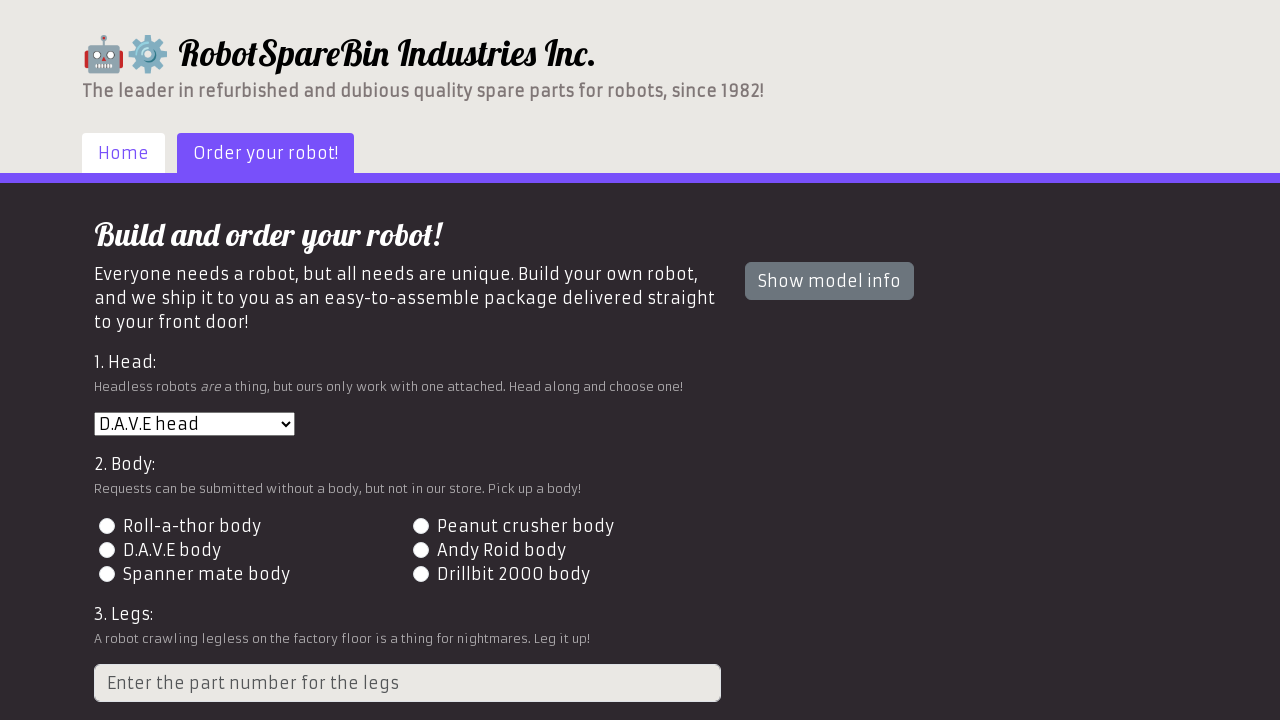

Selected body type 2 by clicking radio button at (420, 526) on #id-body-2
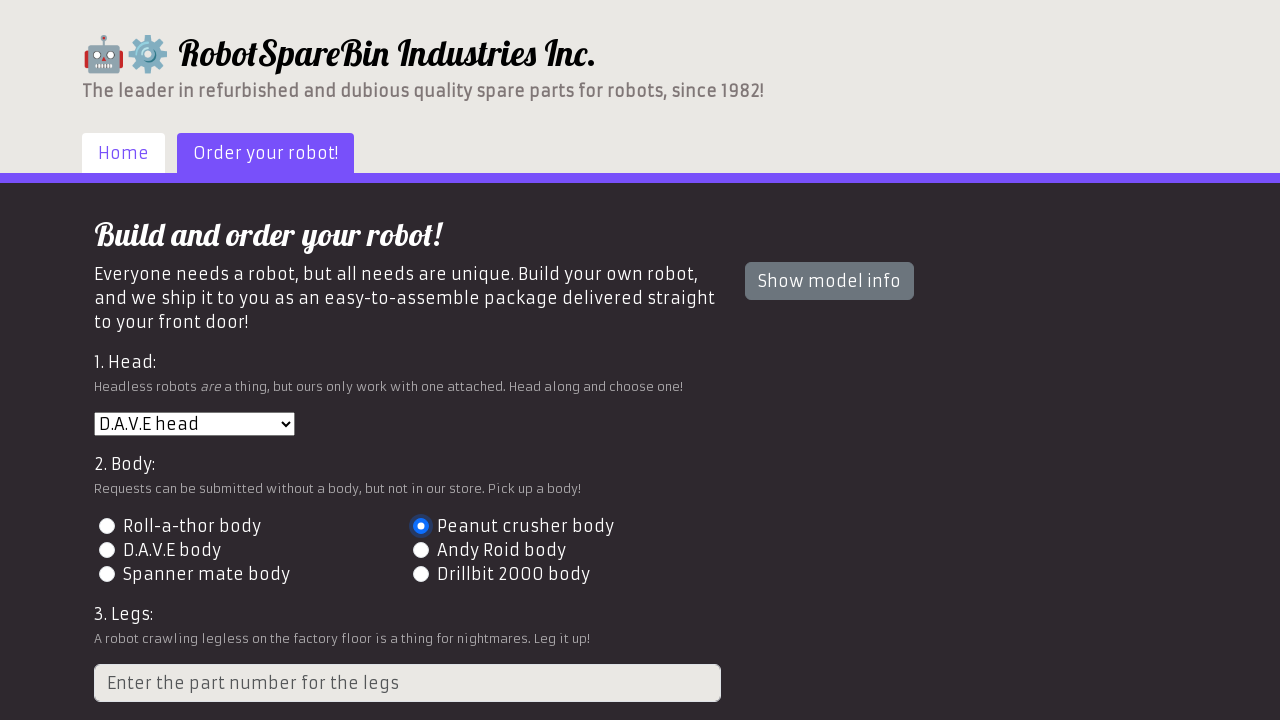

Filled in legs part number as '4' on [placeholder='Enter the part number for the legs']
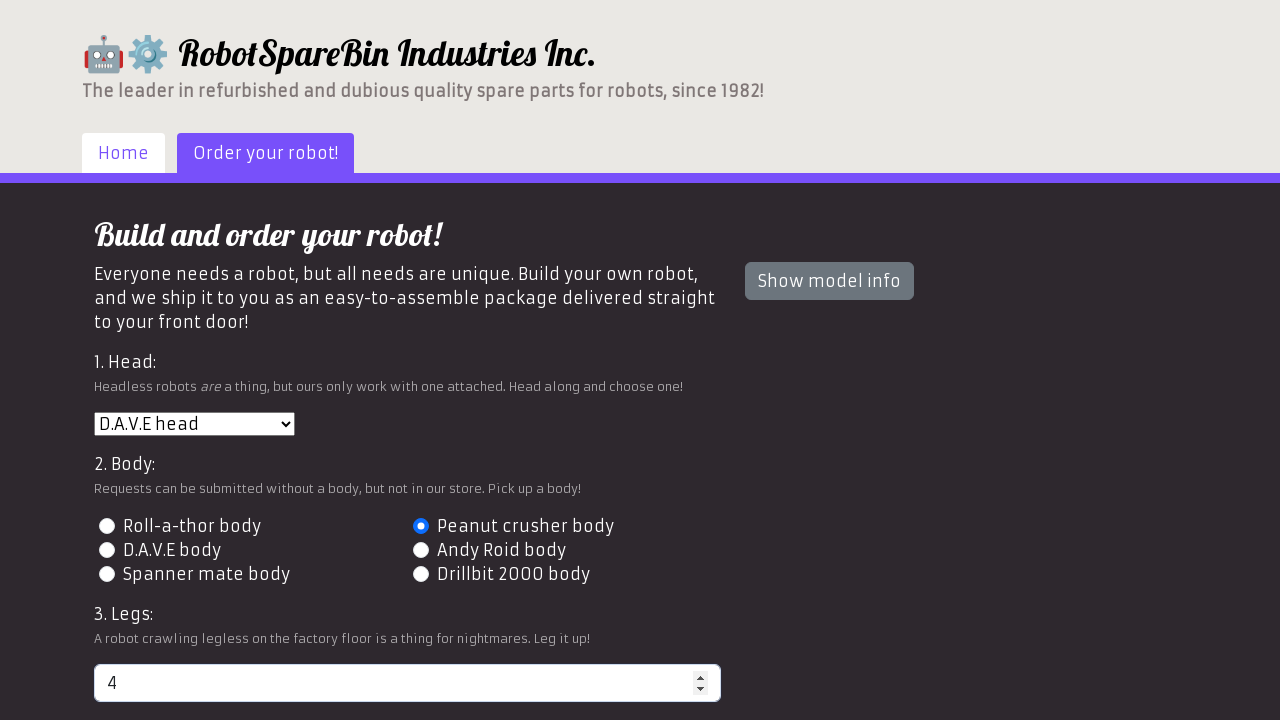

Filled in shipping address '742 Evergreen Terrace, Springfield' on #address
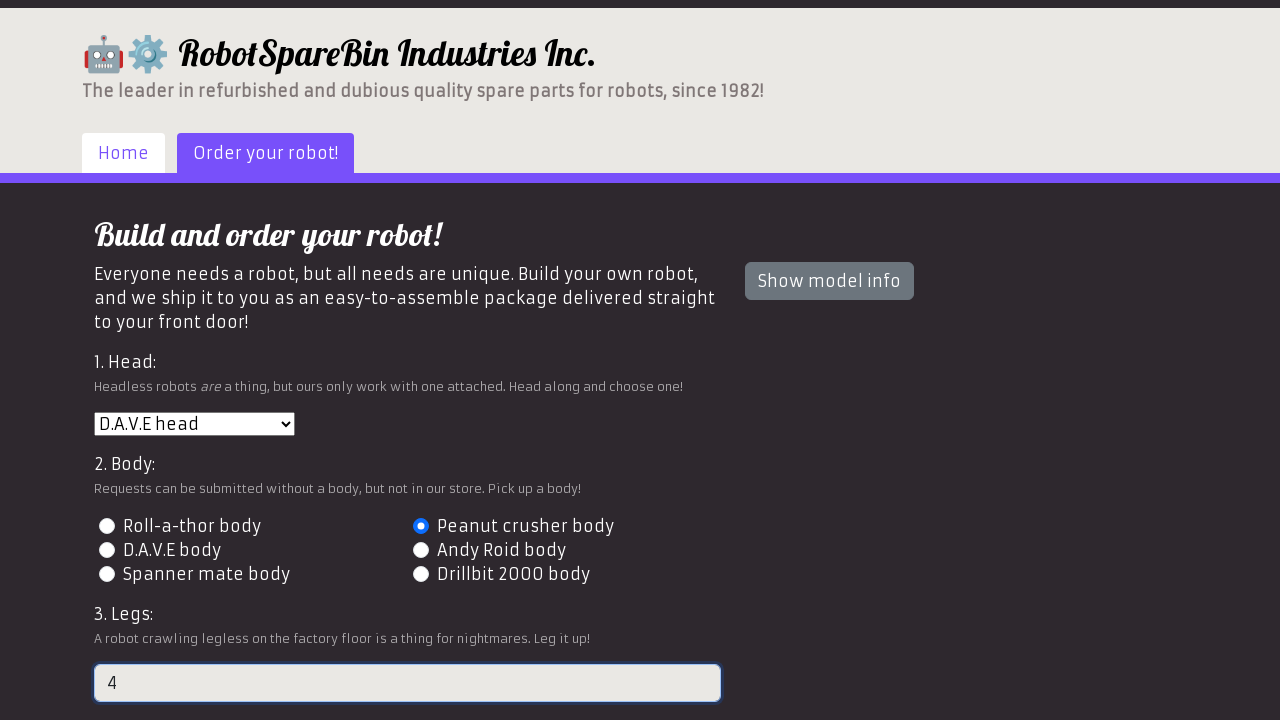

Clicked preview button to view robot at (141, 605) on #preview
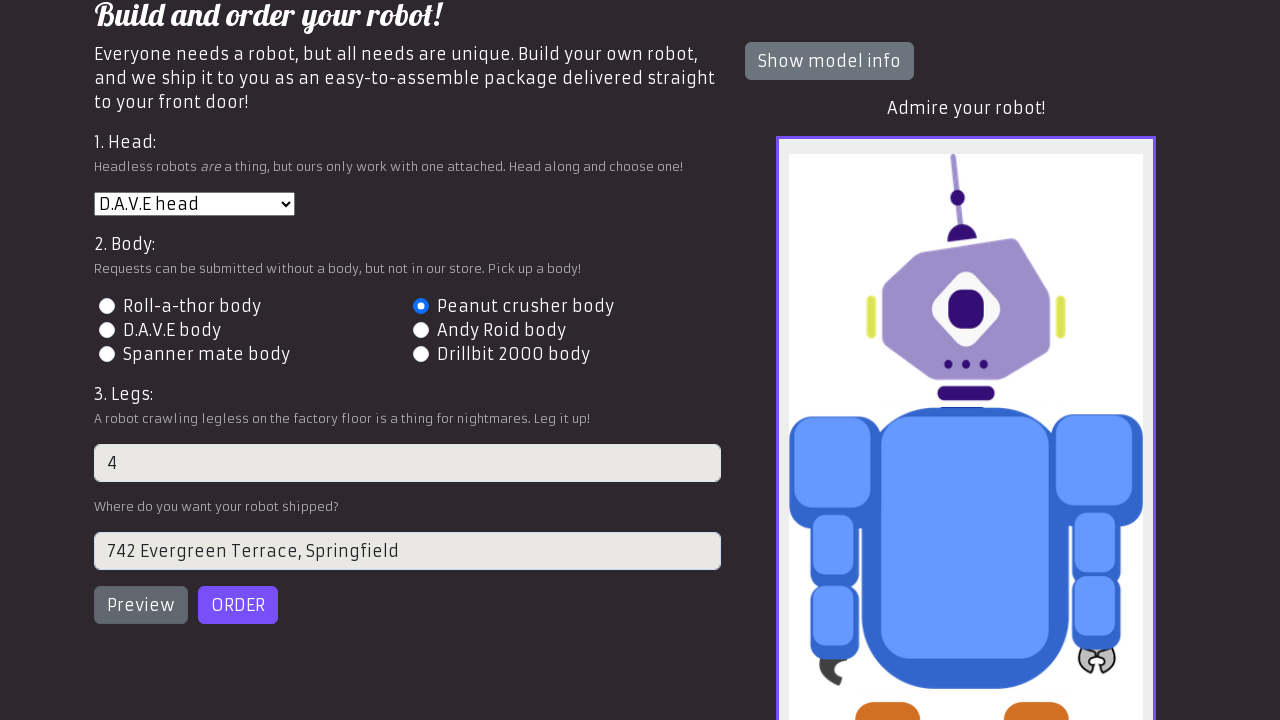

Robot preview image loaded
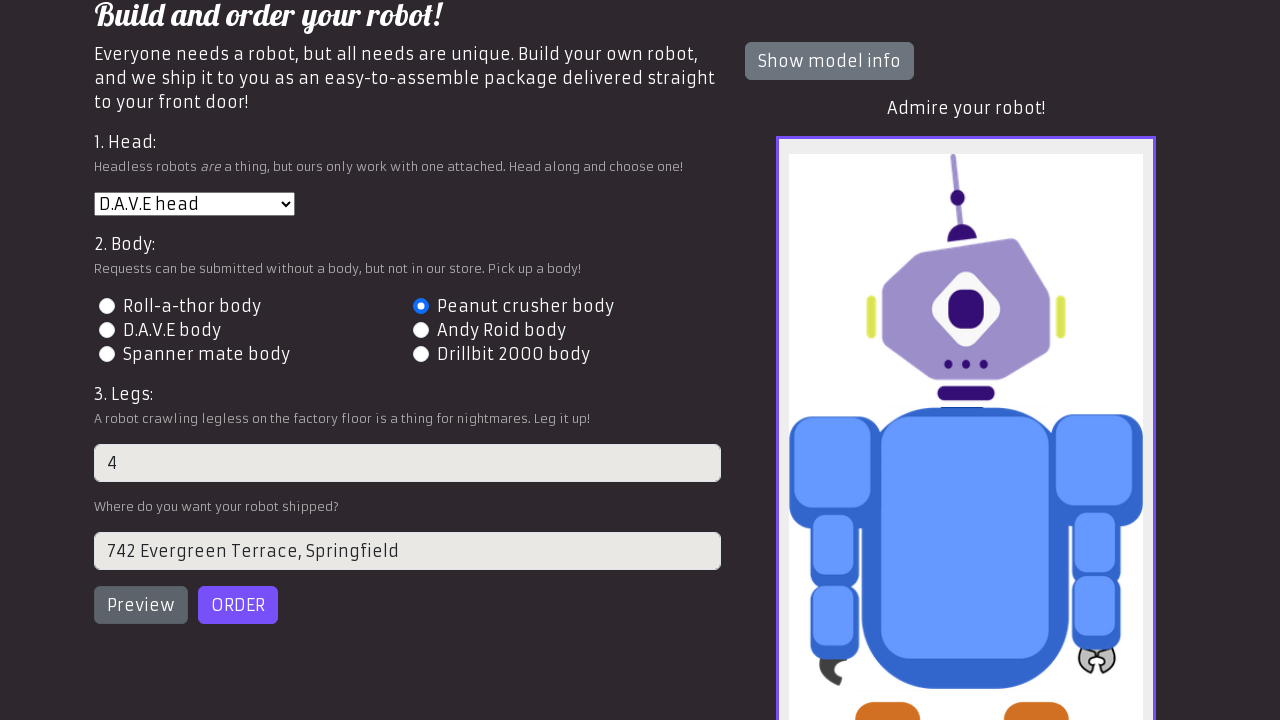

Clicked order button to submit robot order at (238, 605) on #order
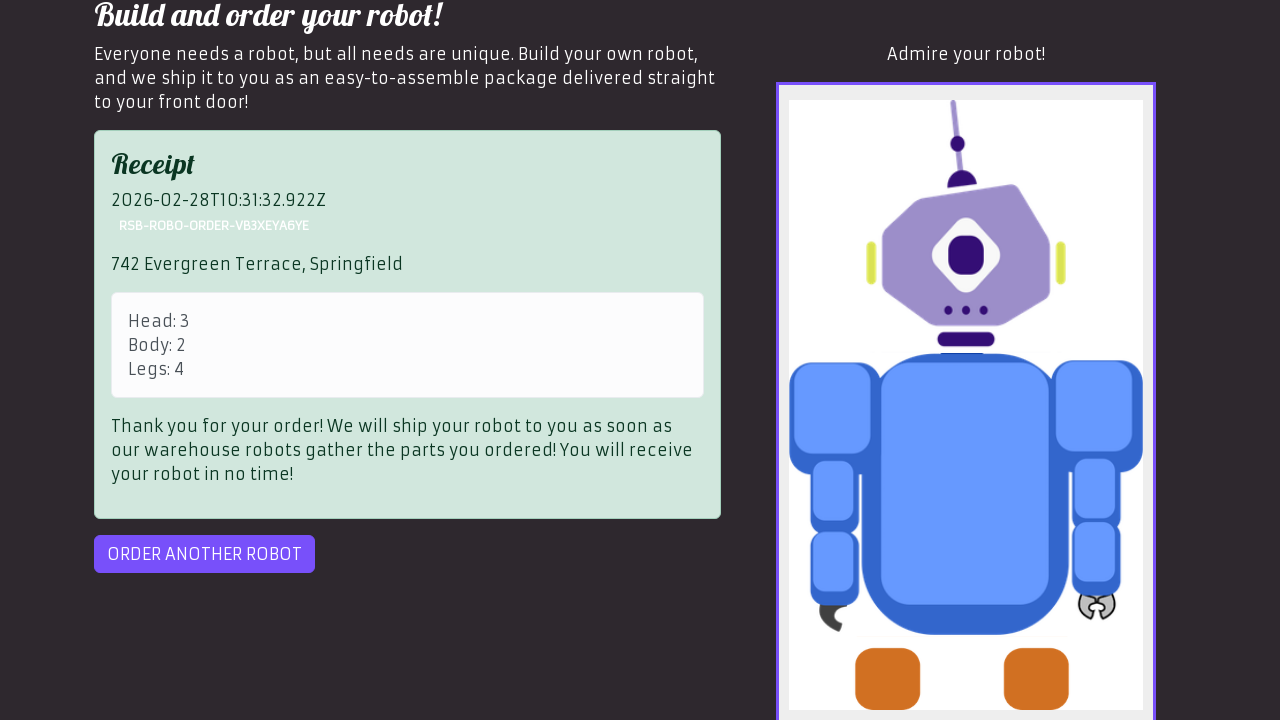

Order completed successfully - 'order another' button appeared
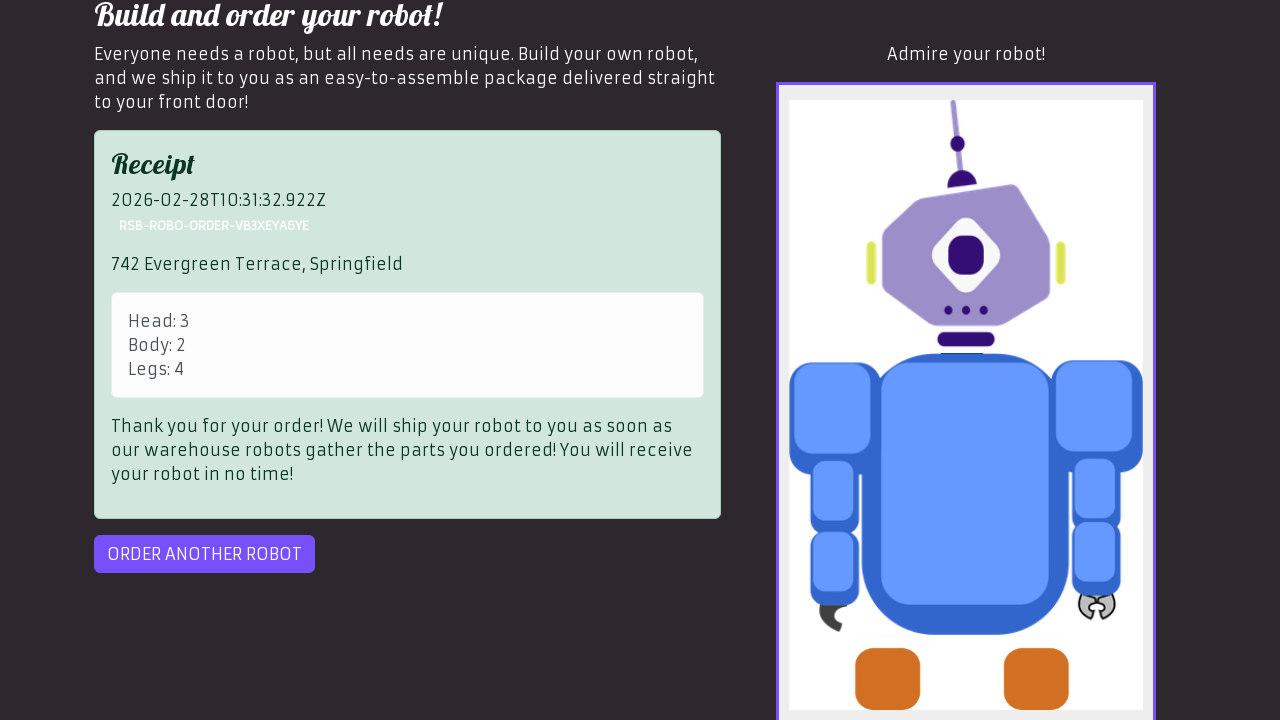

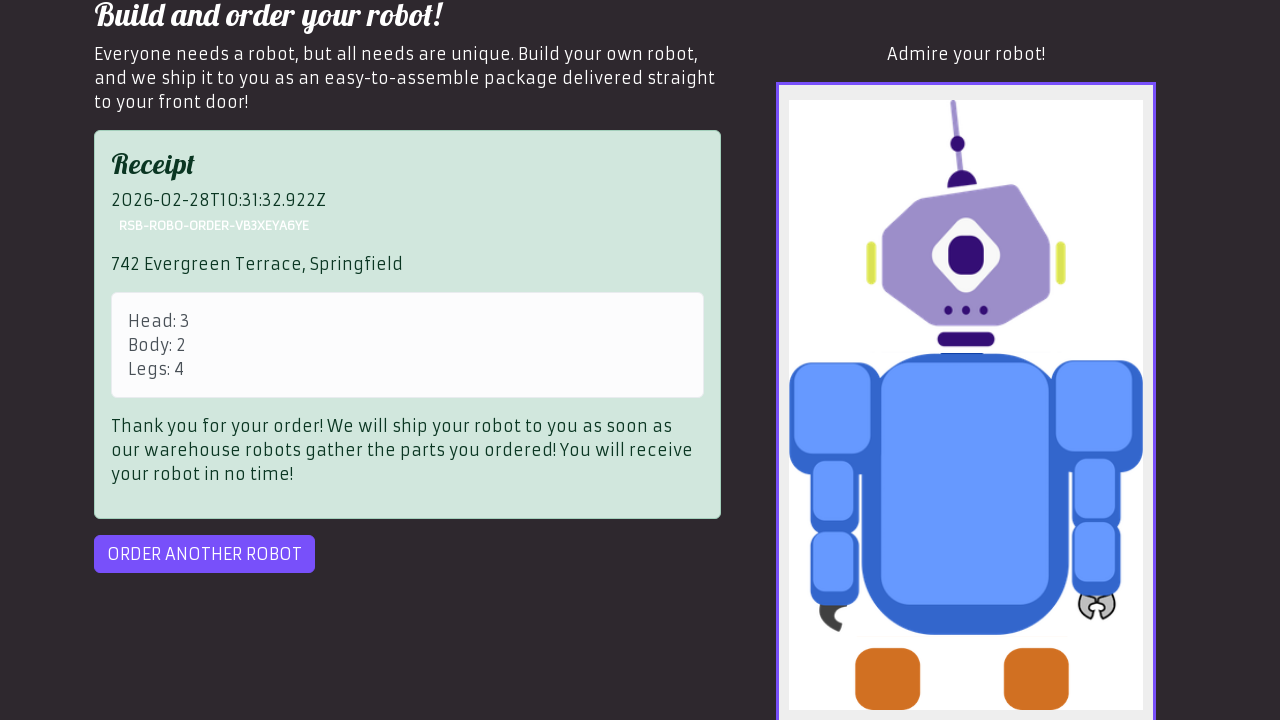